Tests filling the first name field on a practice automation form by entering a name value

Starting URL: https://demoqa.com/automation-practice-form

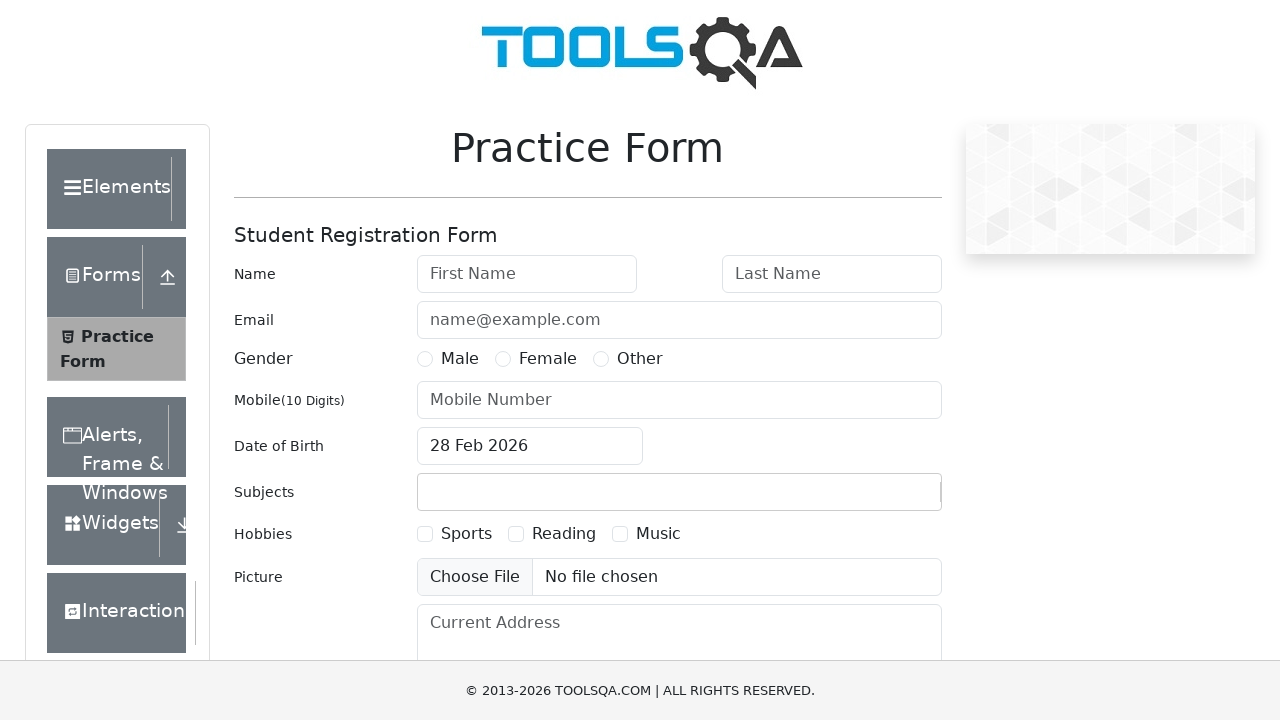

Filled first name field with 'Nhung' using XPath locator on #firstName
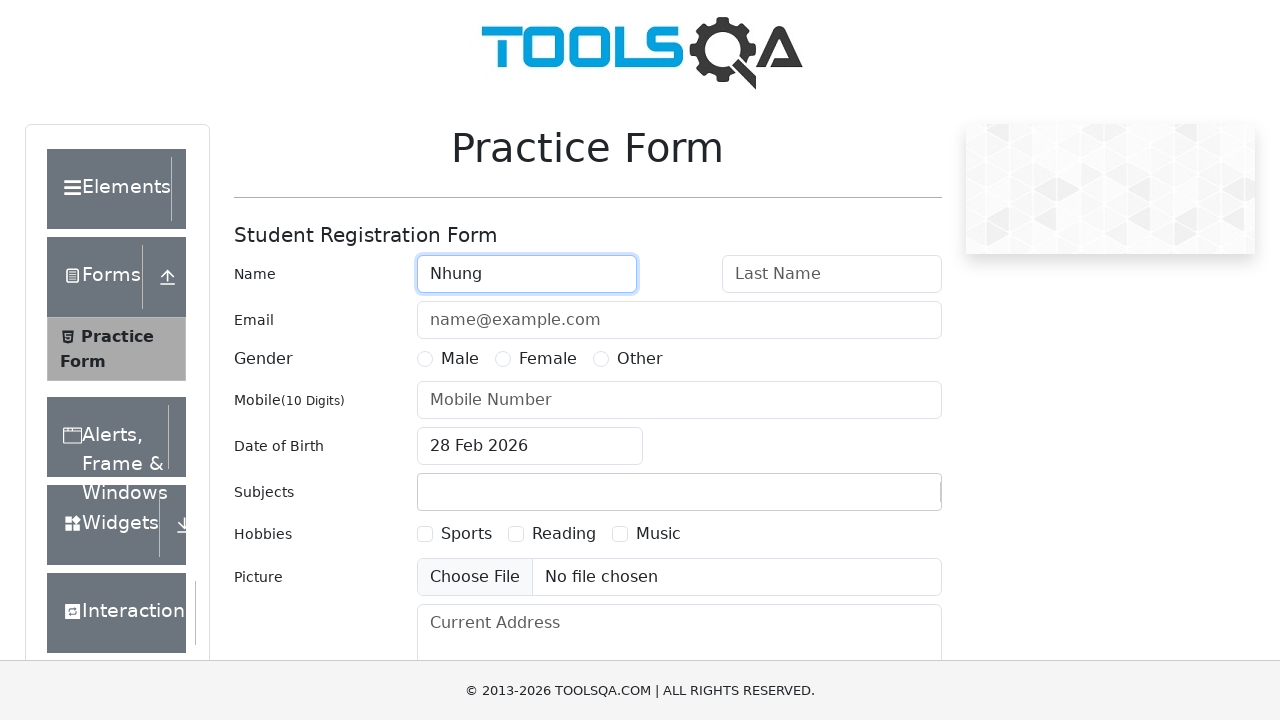

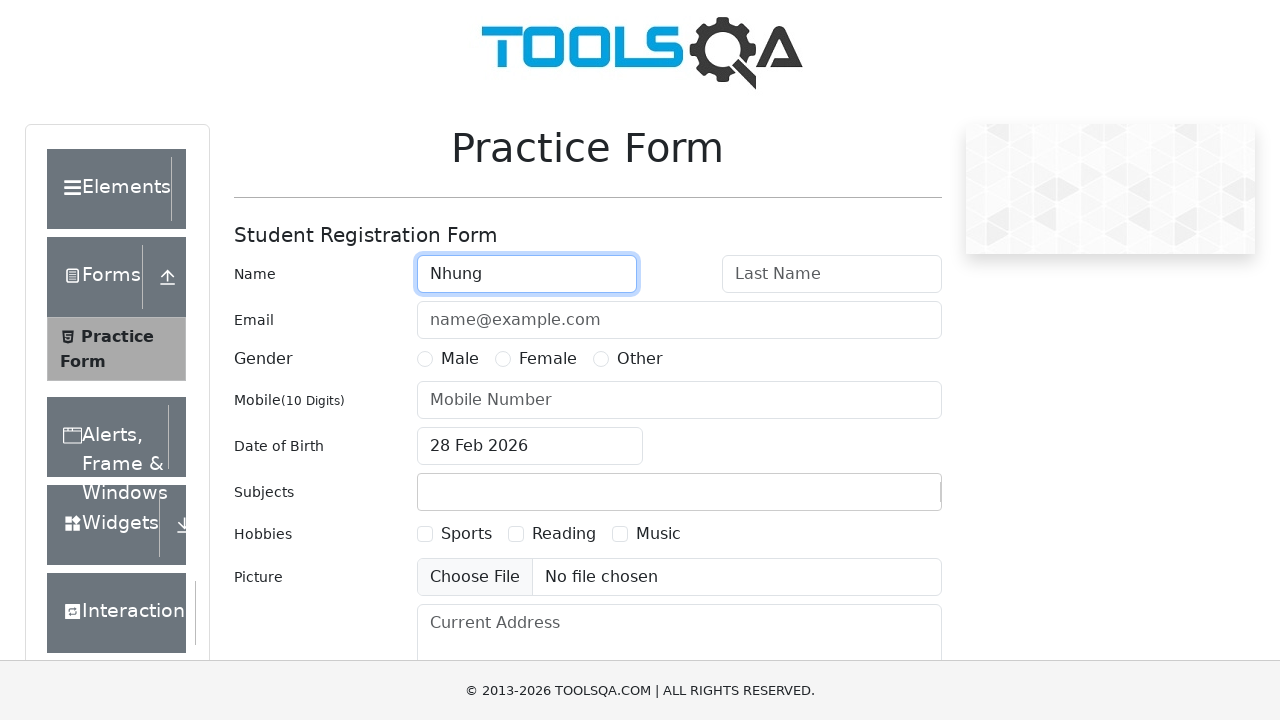